Tests clicking on various DOM elements including buttons and canvas with different positions

Starting URL: https://example.cypress.io/commands/actions

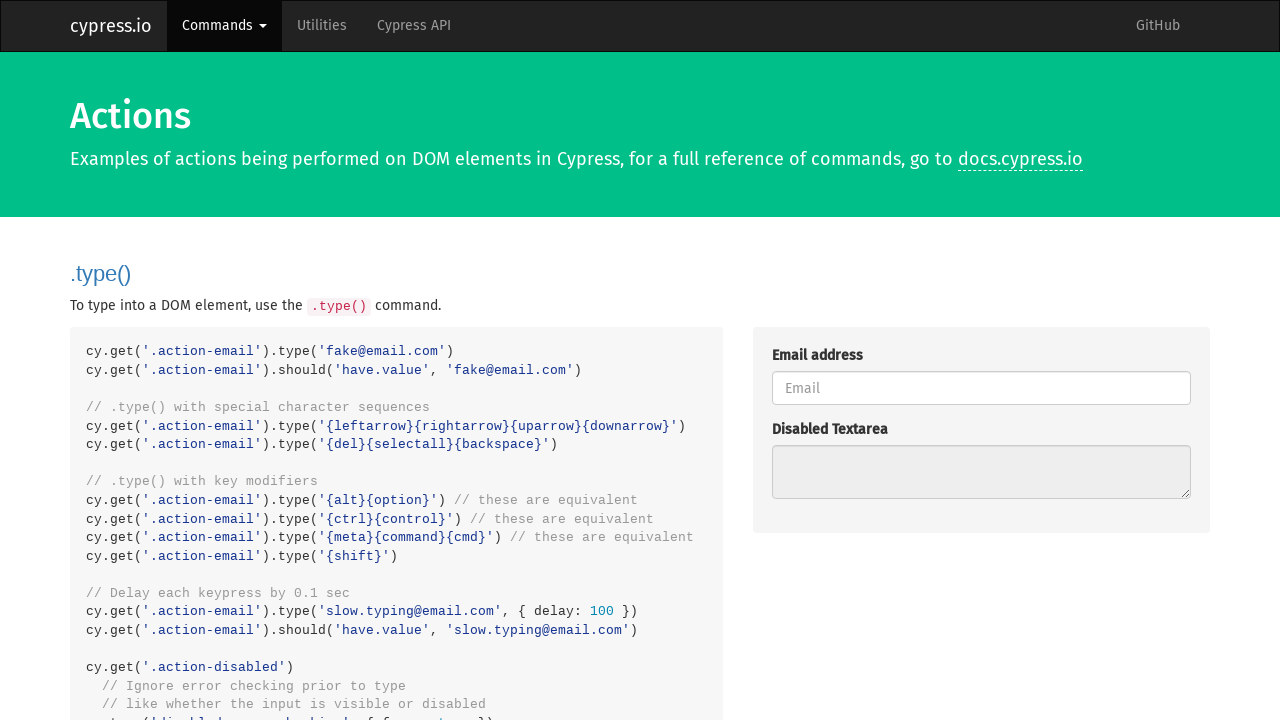

Clicked the action button at (884, 361) on .action-btn
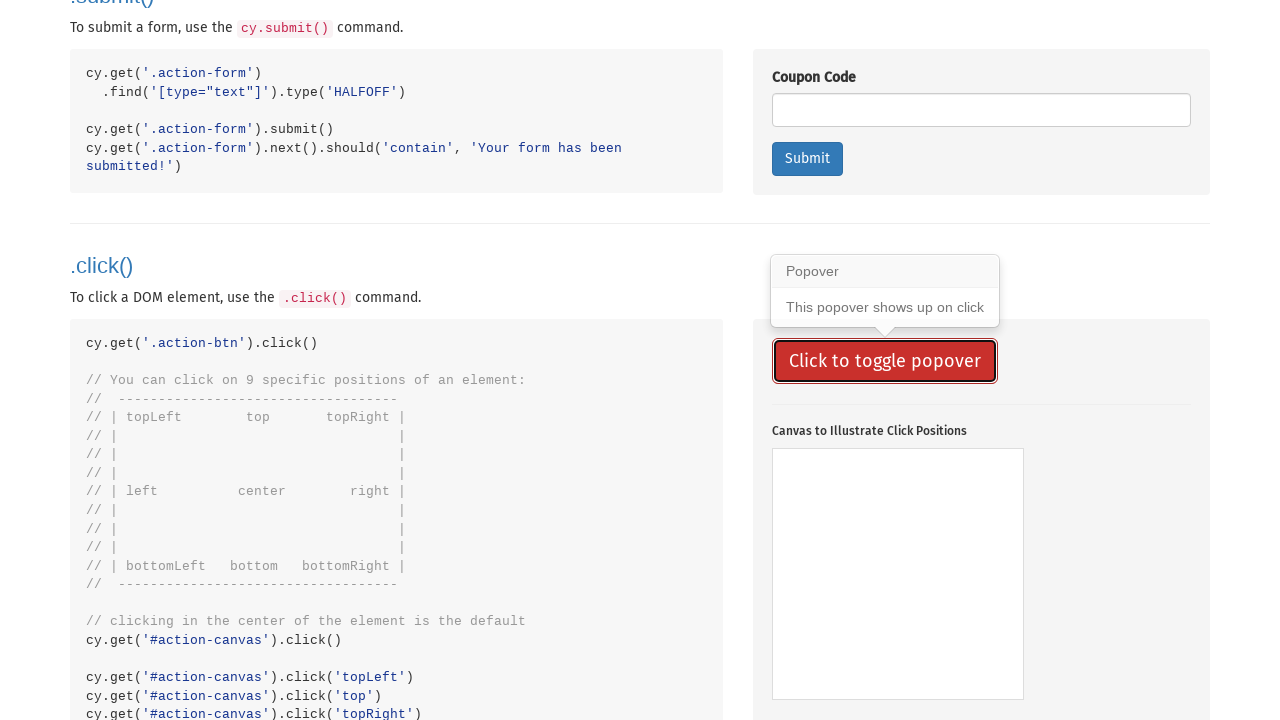

Clicked on canvas at default position at (898, 574) on #action-canvas
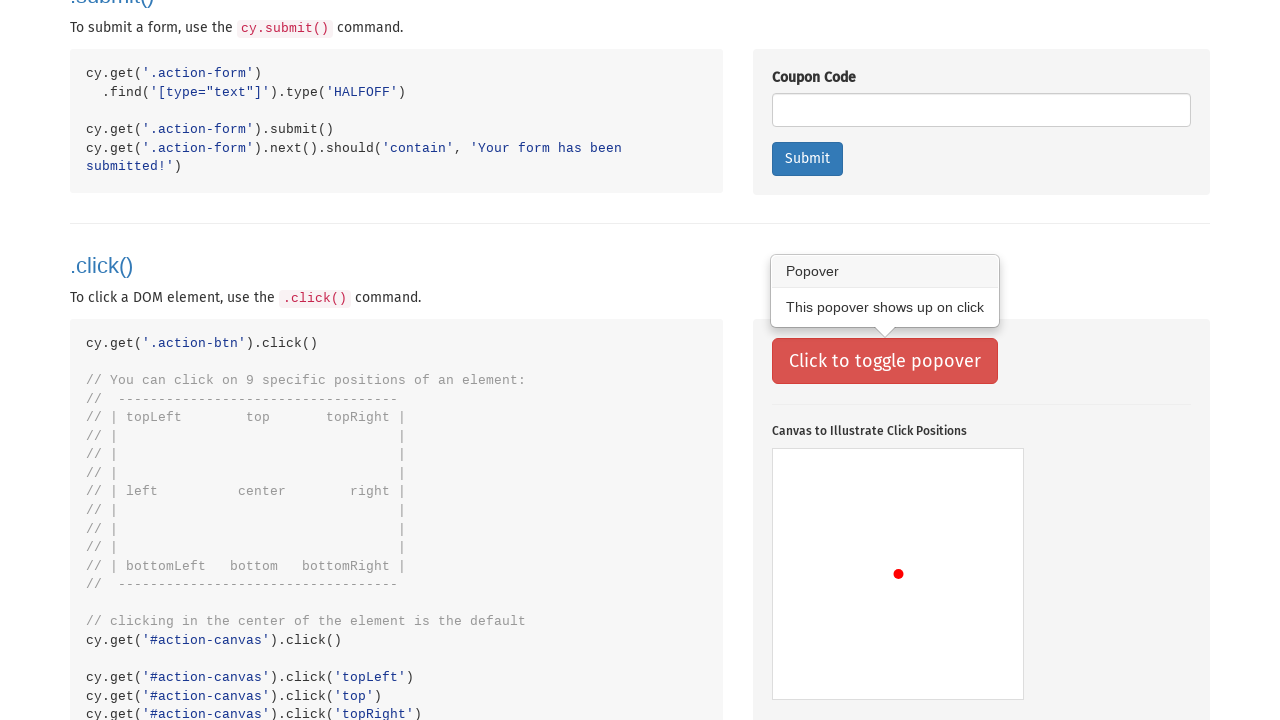

Clicked on canvas at position (0, 0) at (772, 449) on #action-canvas
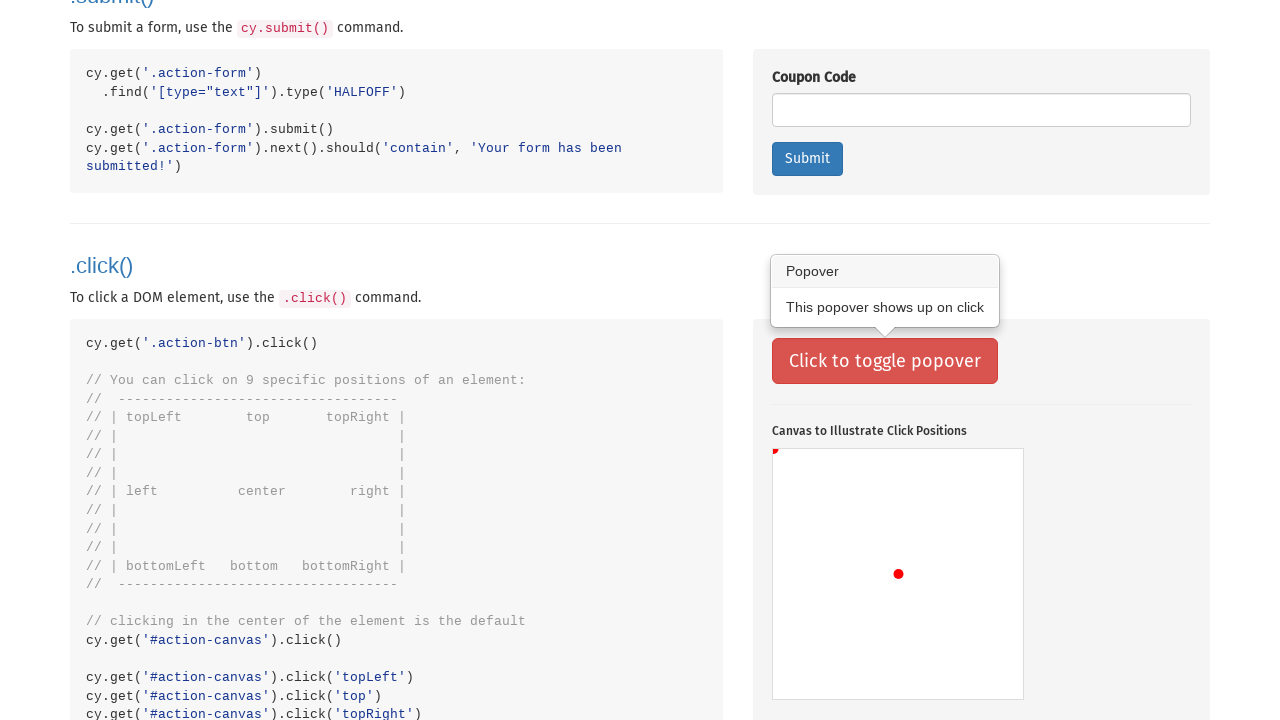

Clicked on canvas at position (80, 75) at (852, 524) on #action-canvas
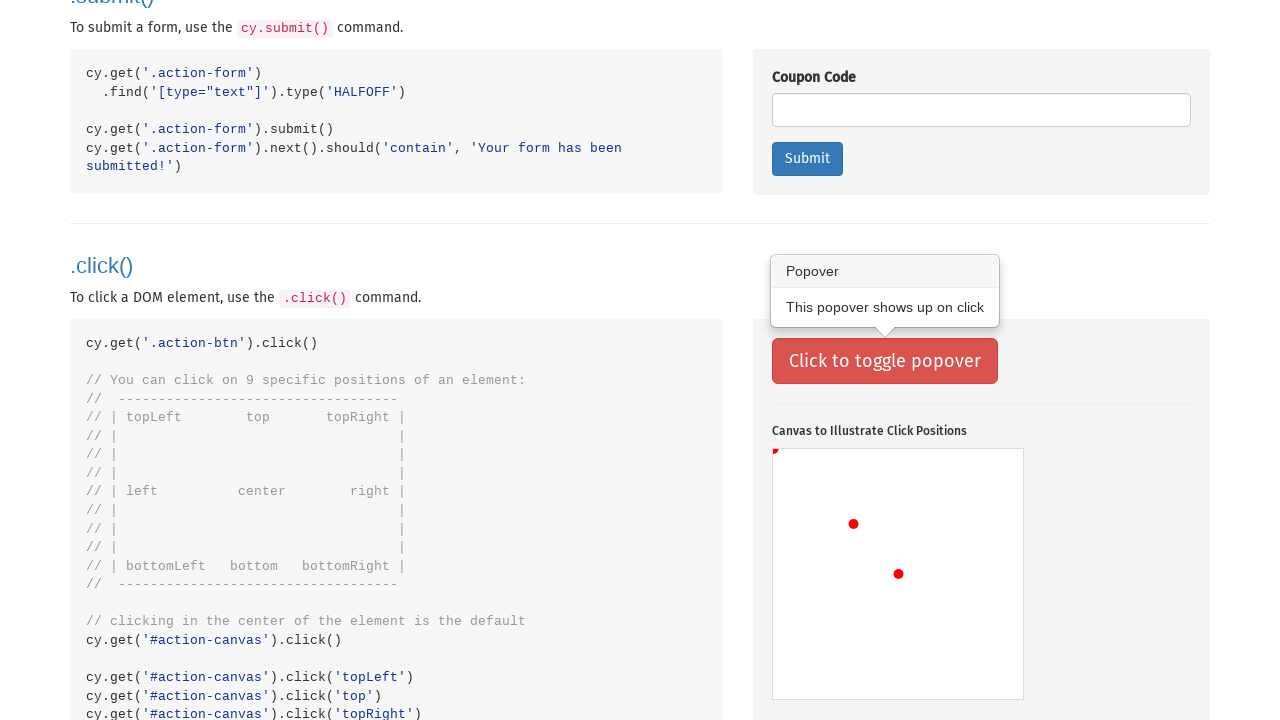

Clicked on canvas at position (170, 75) at (942, 524) on #action-canvas
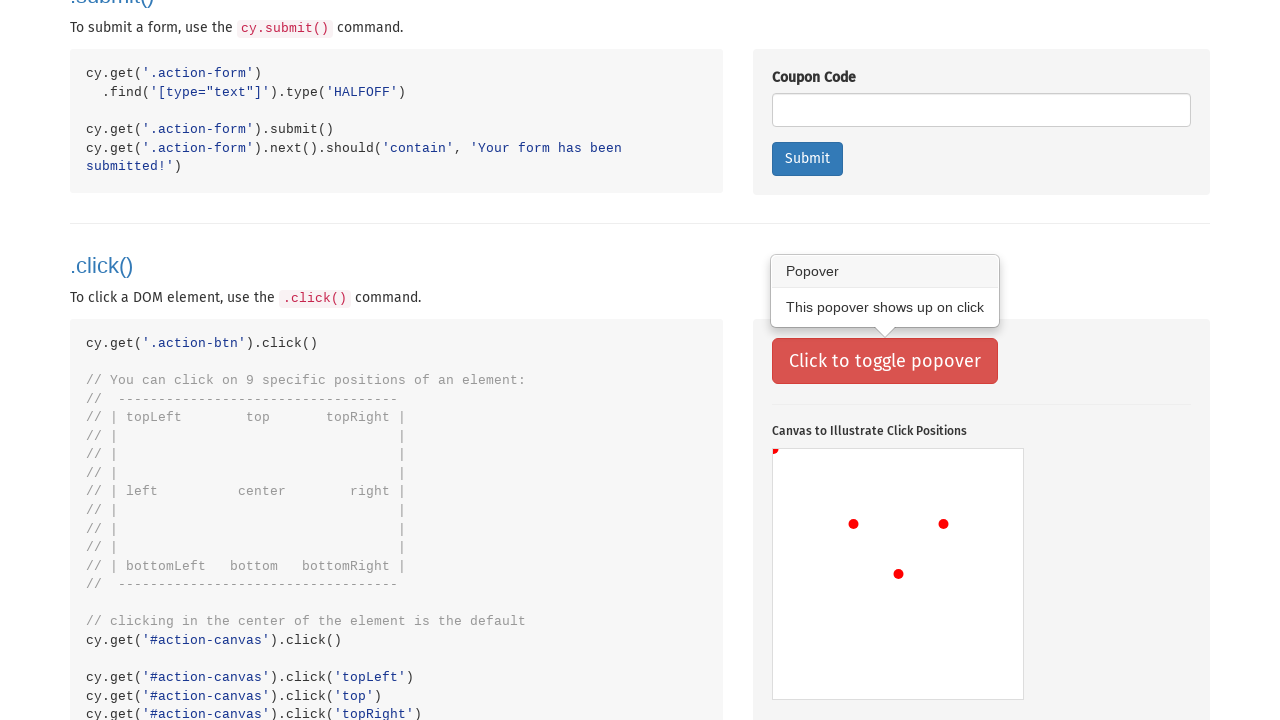

Clicked on canvas at position (80, 165) at (852, 614) on #action-canvas
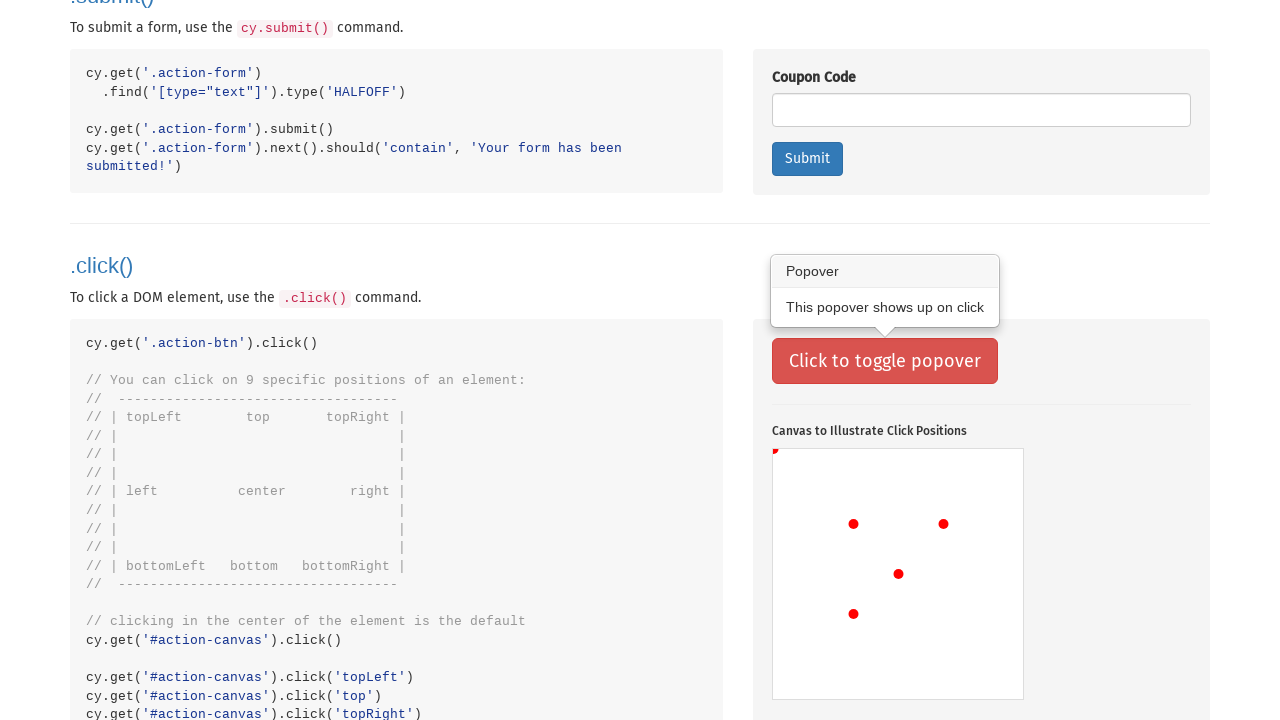

Clicked on canvas at position (100, 185) at (872, 634) on #action-canvas
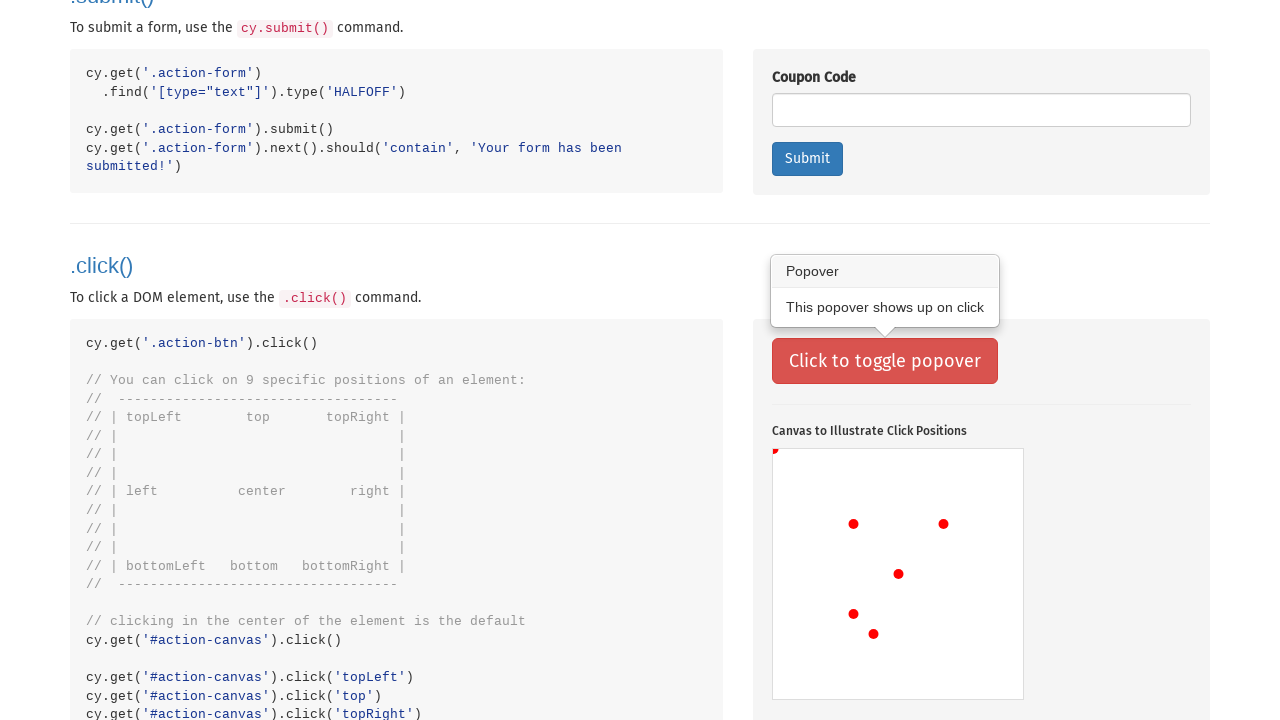

Clicked on canvas at position (125, 190) at (898, 639) on #action-canvas
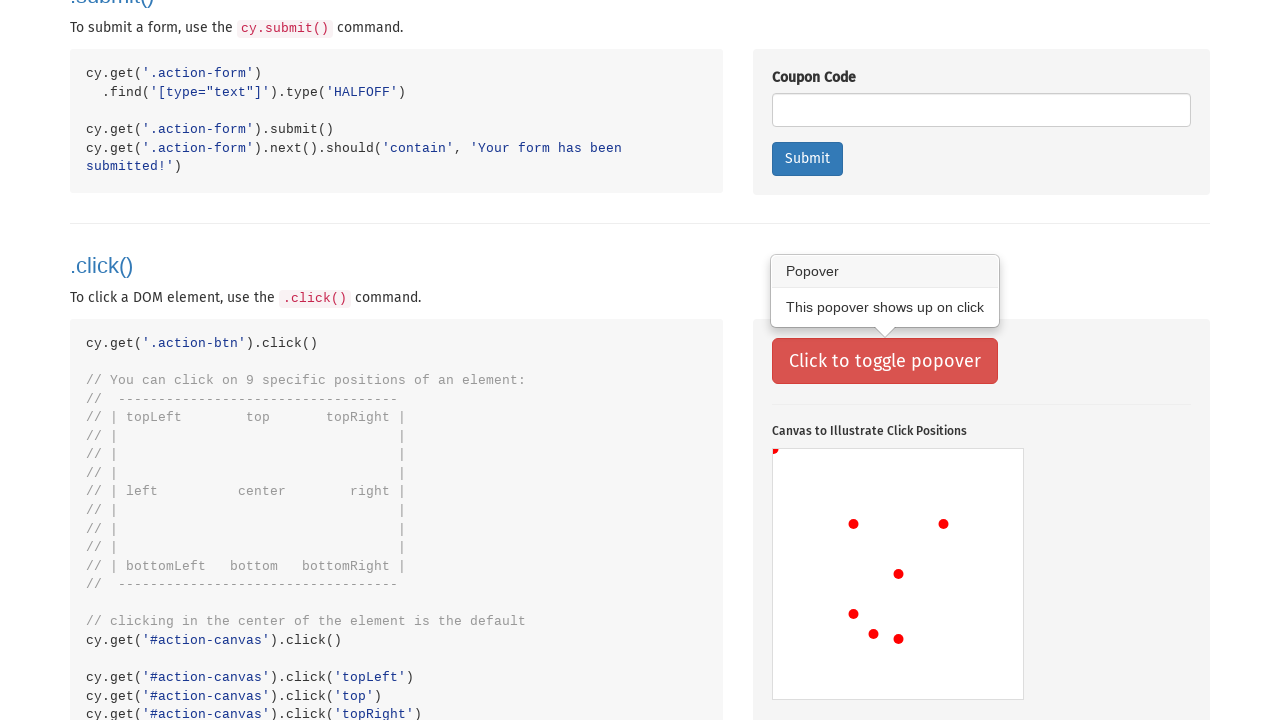

Clicked on canvas at position (150, 185) at (922, 634) on #action-canvas
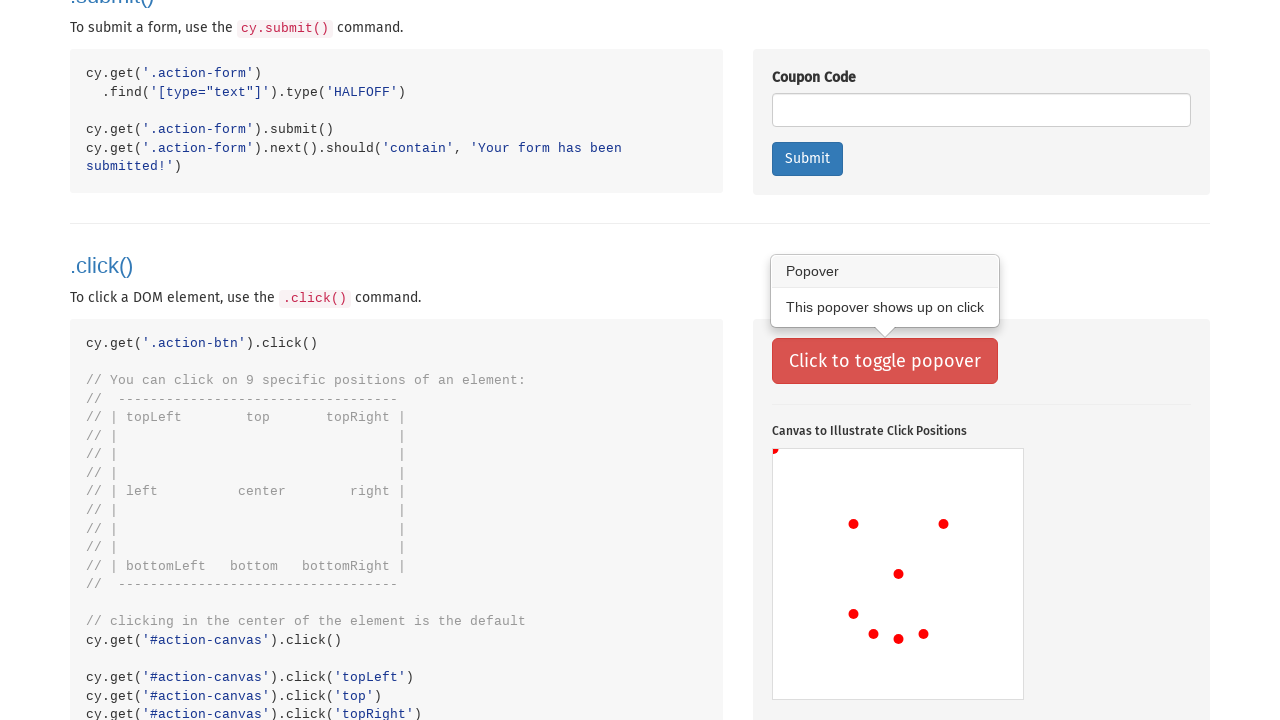

Clicked on canvas at position (170, 165) at (942, 614) on #action-canvas
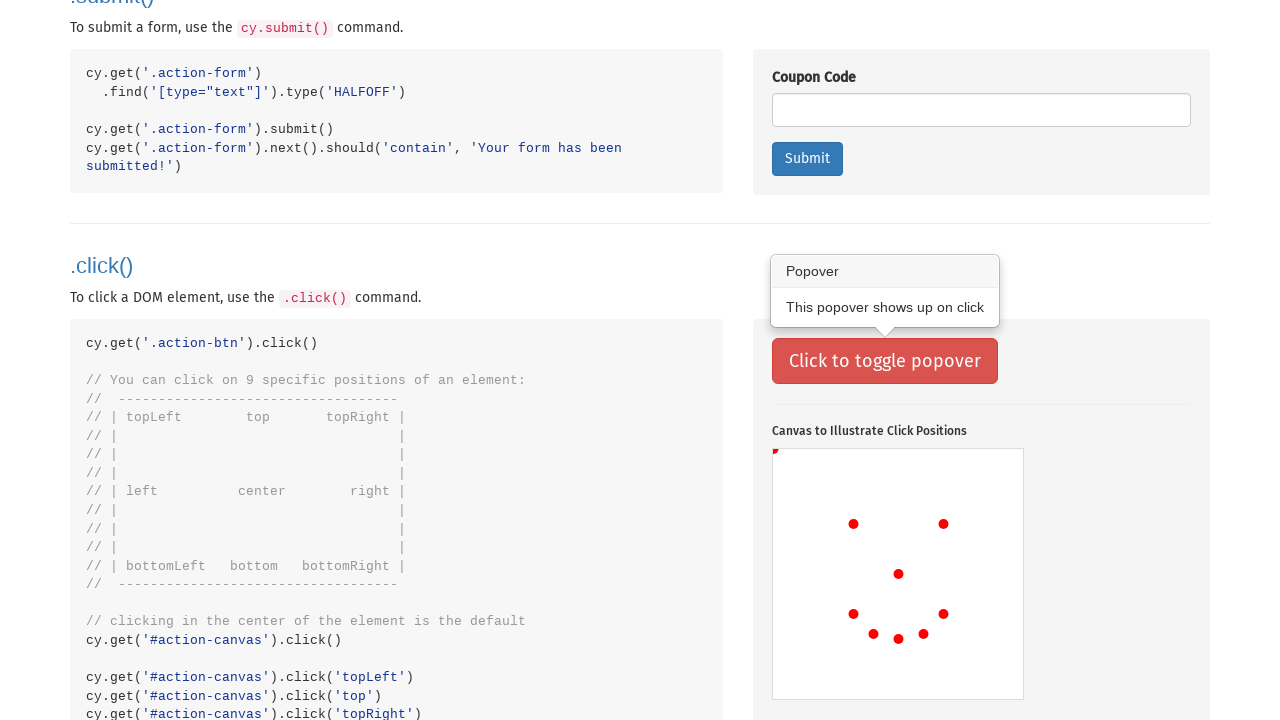

Clicked button with opacity element using force option at (862, 361) on .action-opacity > .btn
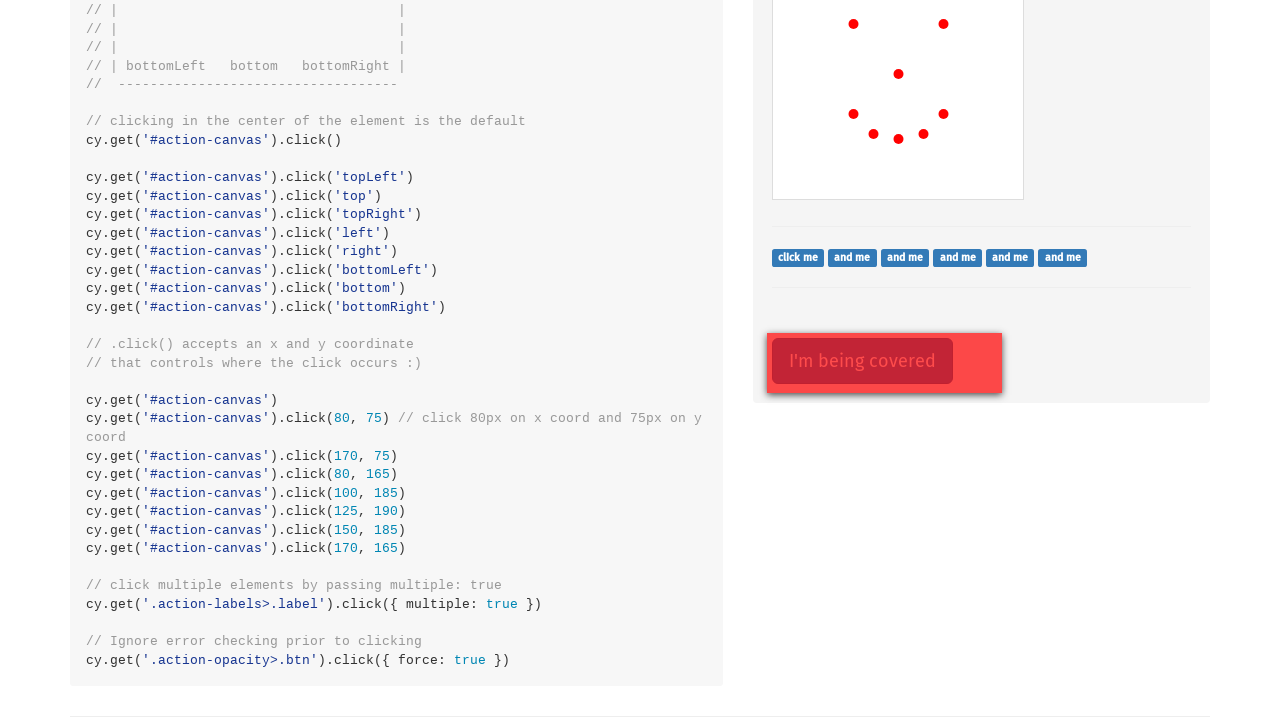

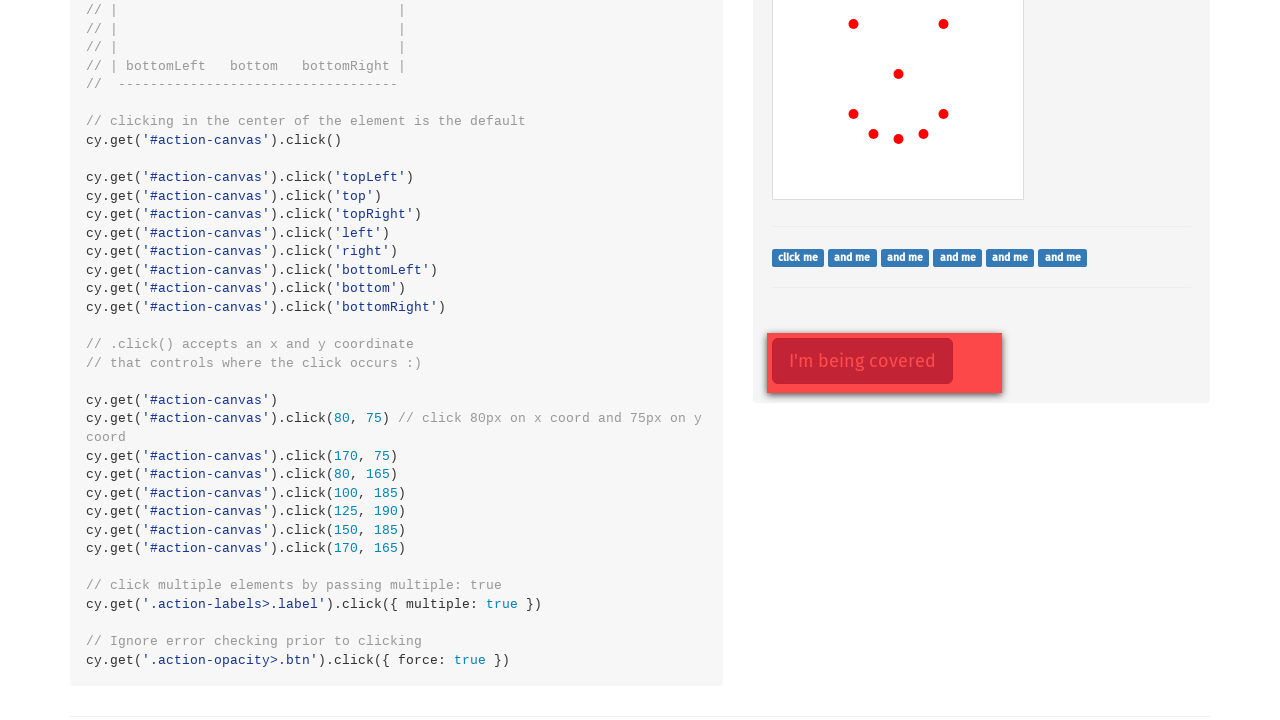